Tests clicking a button multiple times and handling alert dialogs that appear after each click

Starting URL: http://uitestingplayground.com/classattr

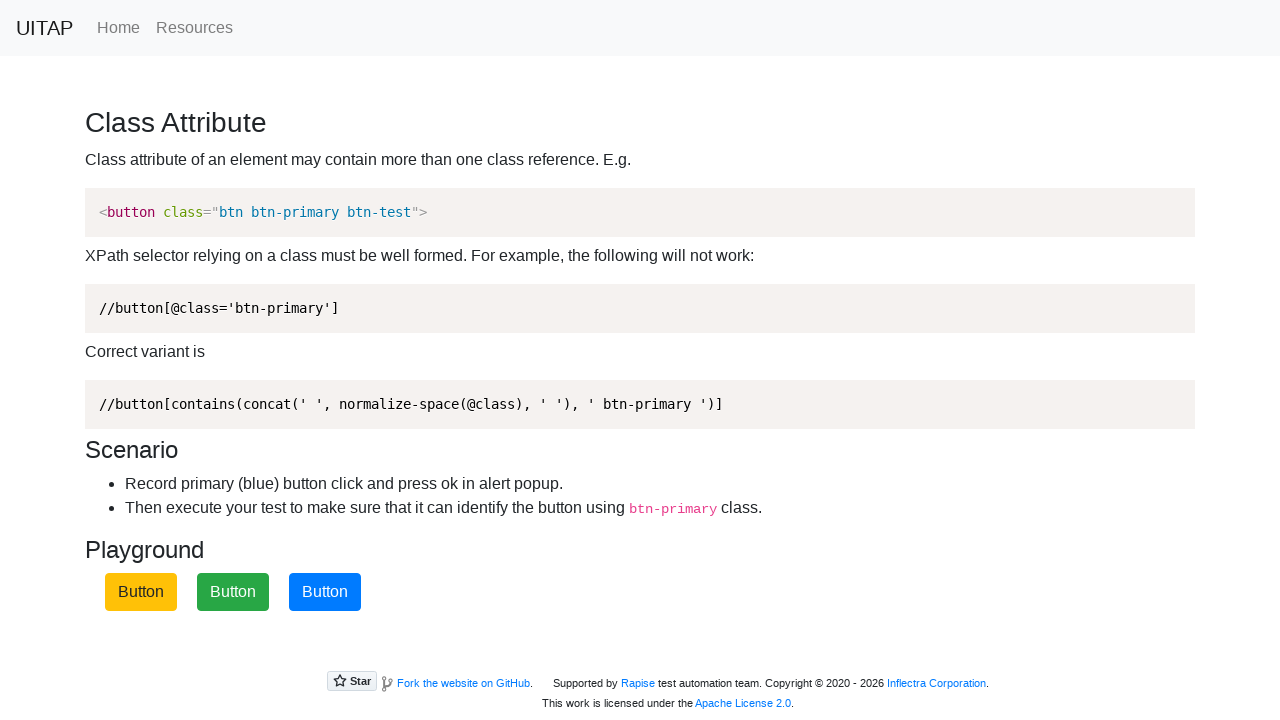

Clicked blue button (iteration 1) at (325, 592) on .btn-primary
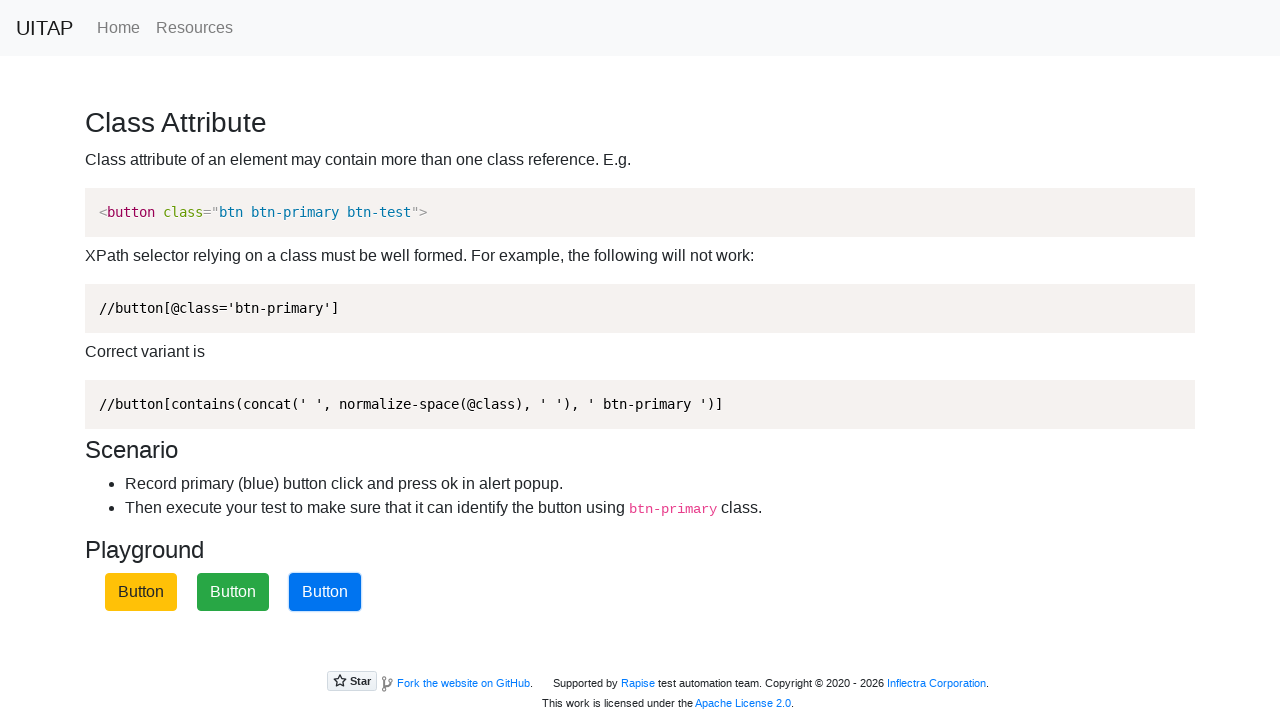

Set up alert dialog handler and accepted alert (iteration 1)
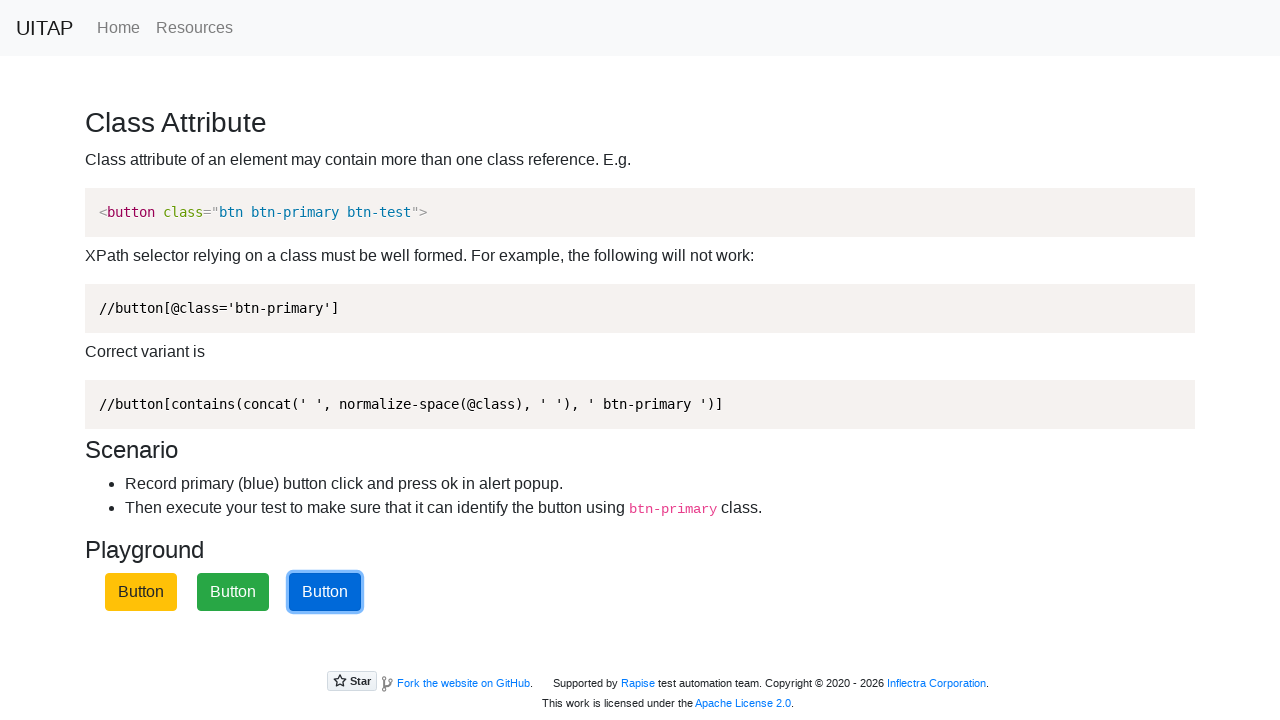

Clicked blue button (iteration 2) at (325, 592) on .btn-primary
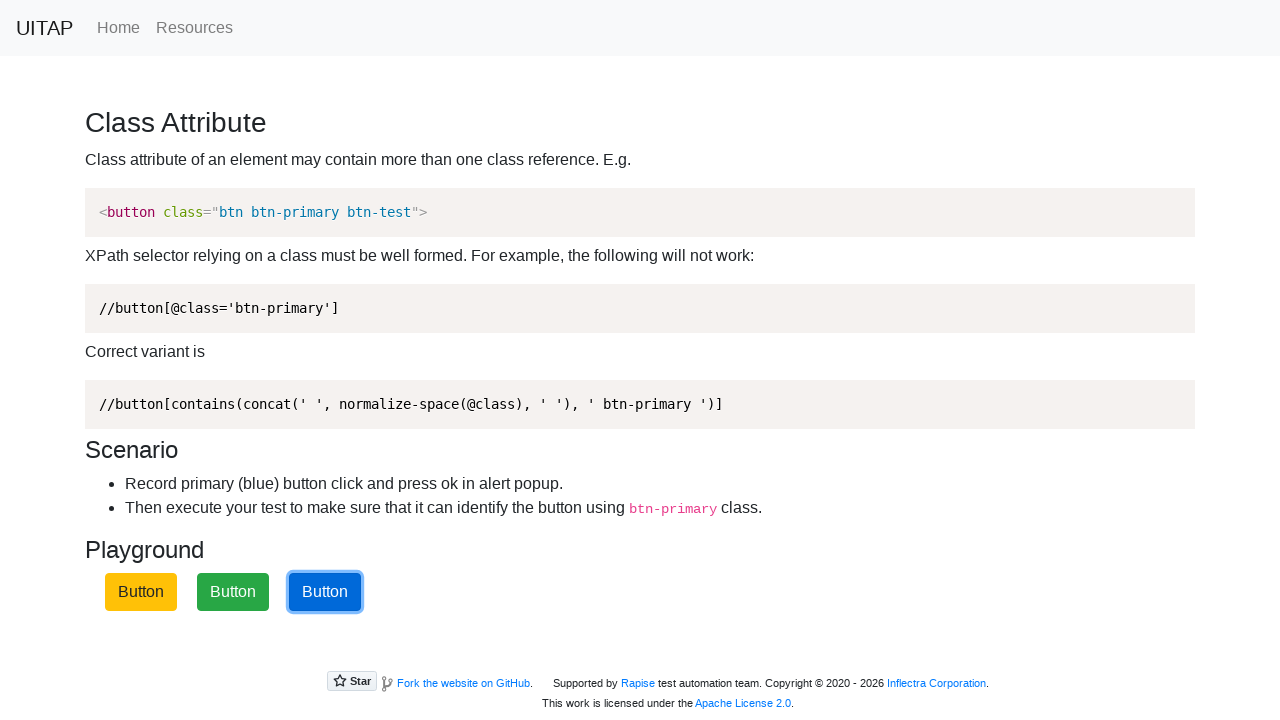

Set up alert dialog handler and accepted alert (iteration 2)
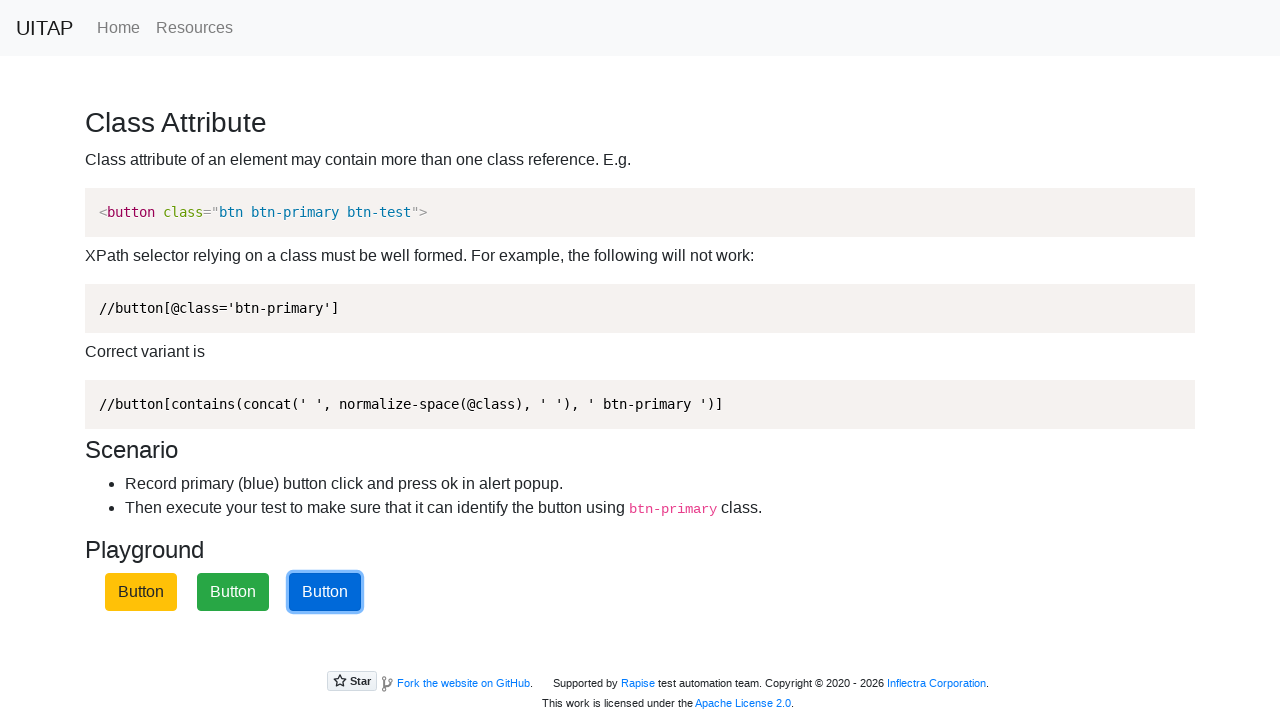

Clicked blue button (iteration 3) at (325, 592) on .btn-primary
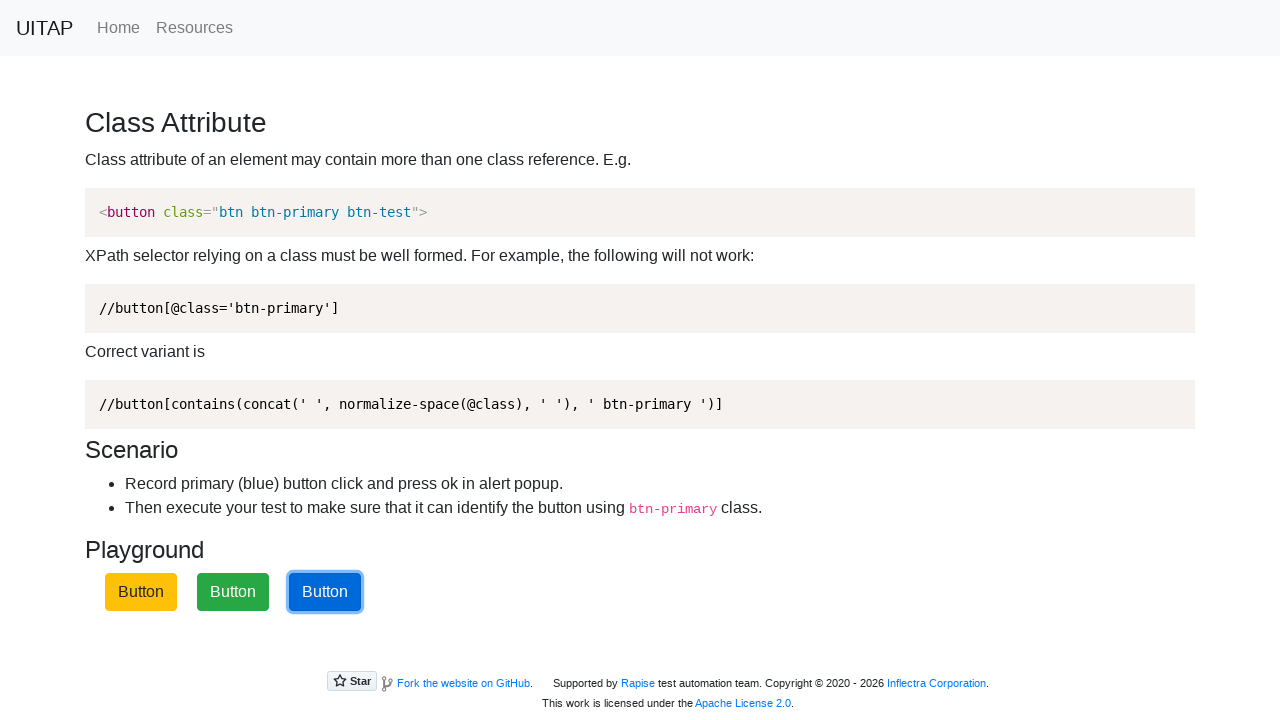

Set up alert dialog handler and accepted alert (iteration 3)
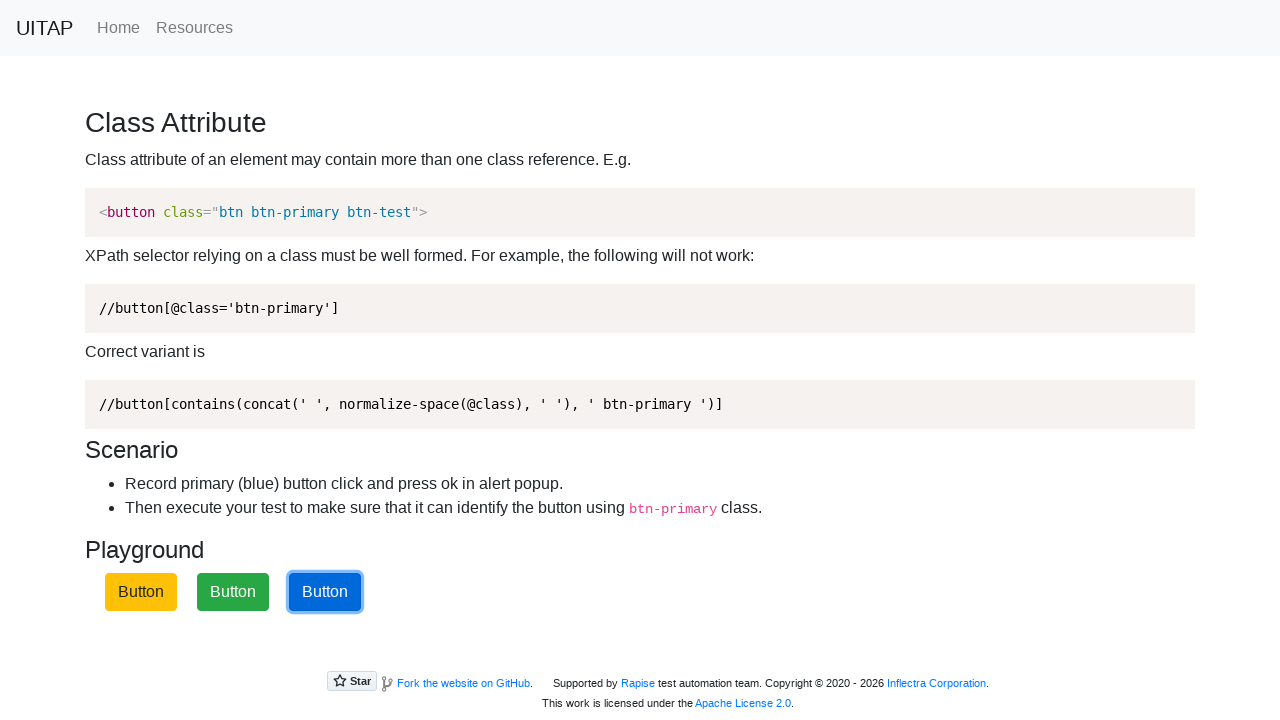

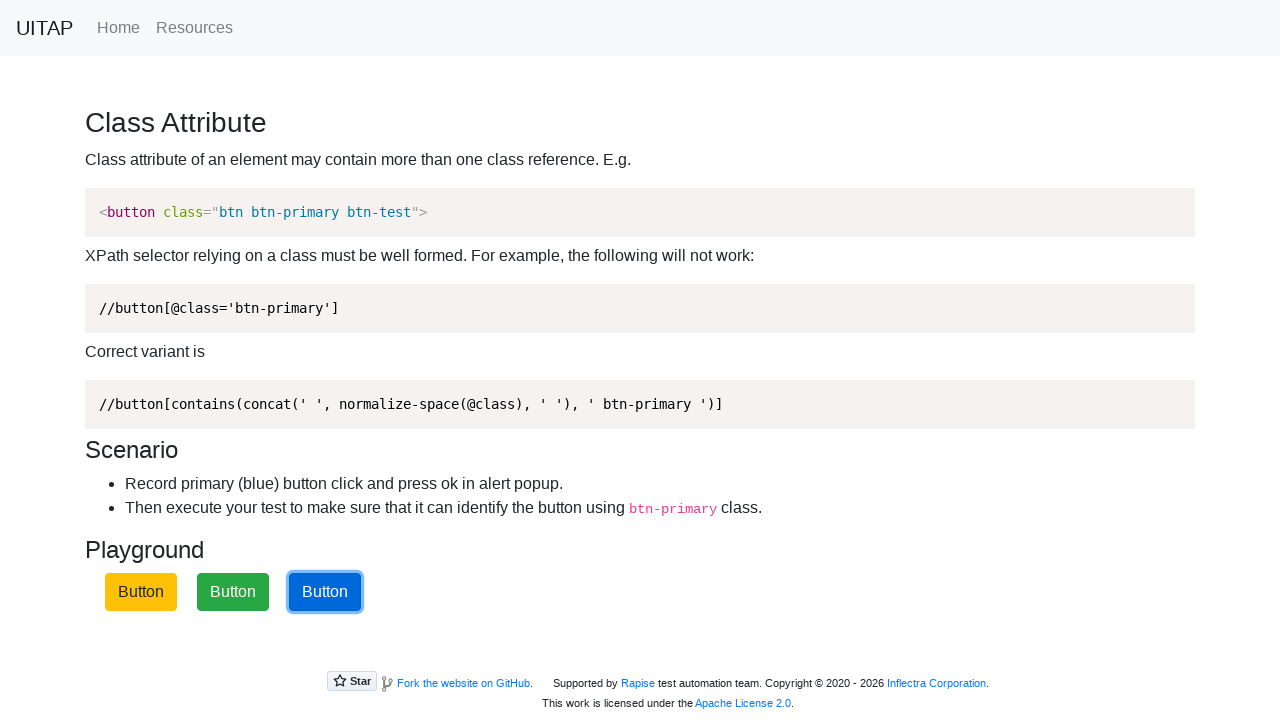